Tests file upload functionality by selecting a file and submitting the upload form on the Heroku test application

Starting URL: https://the-internet.herokuapp.com/upload

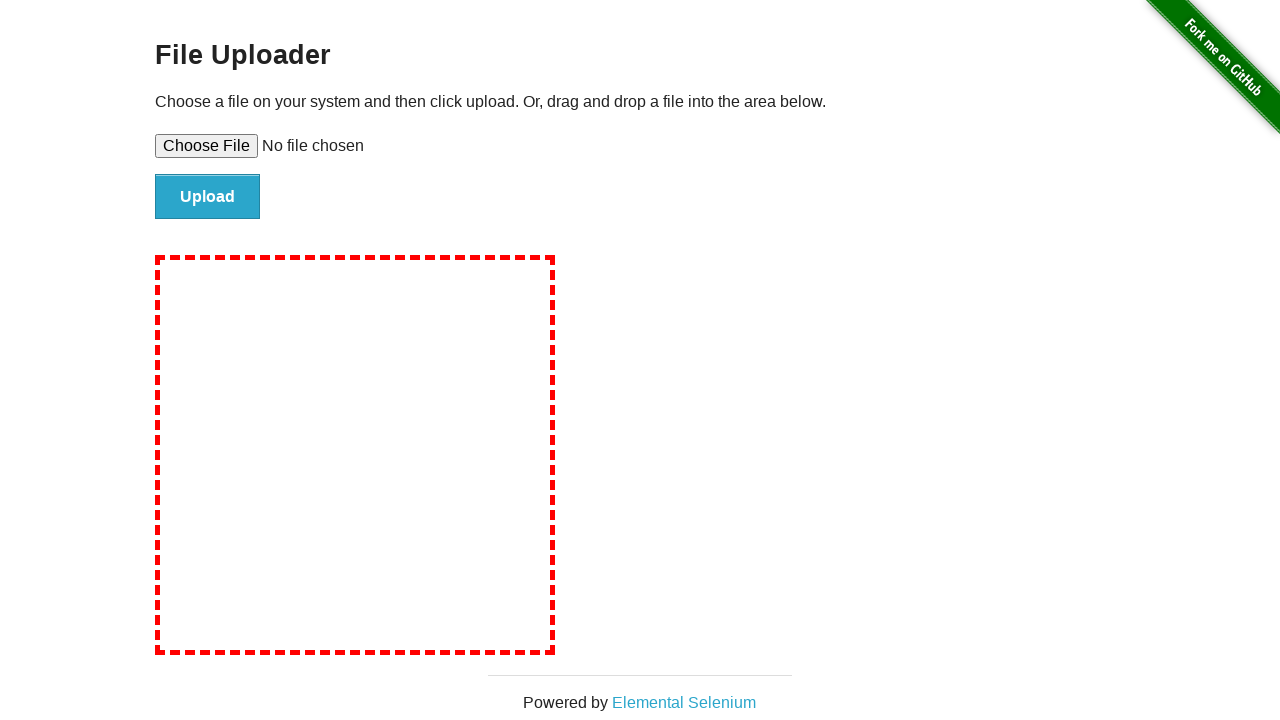

Created temporary test file for upload
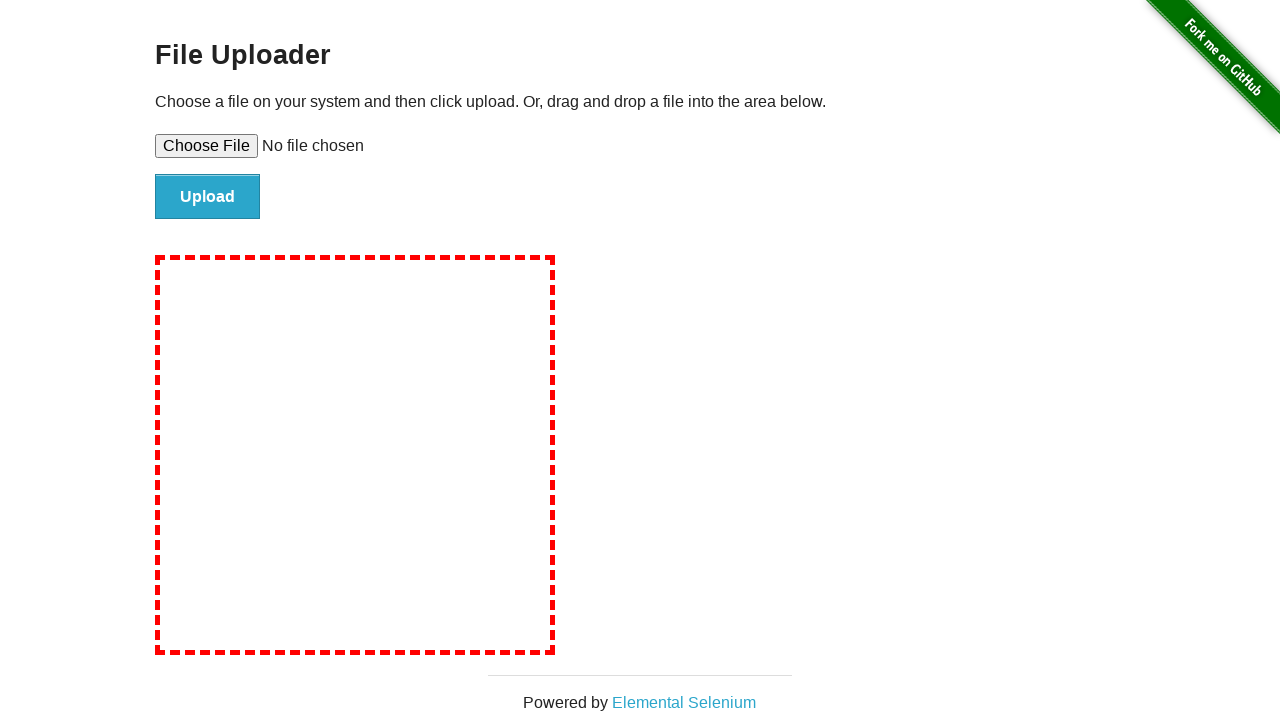

Selected test file in file upload input
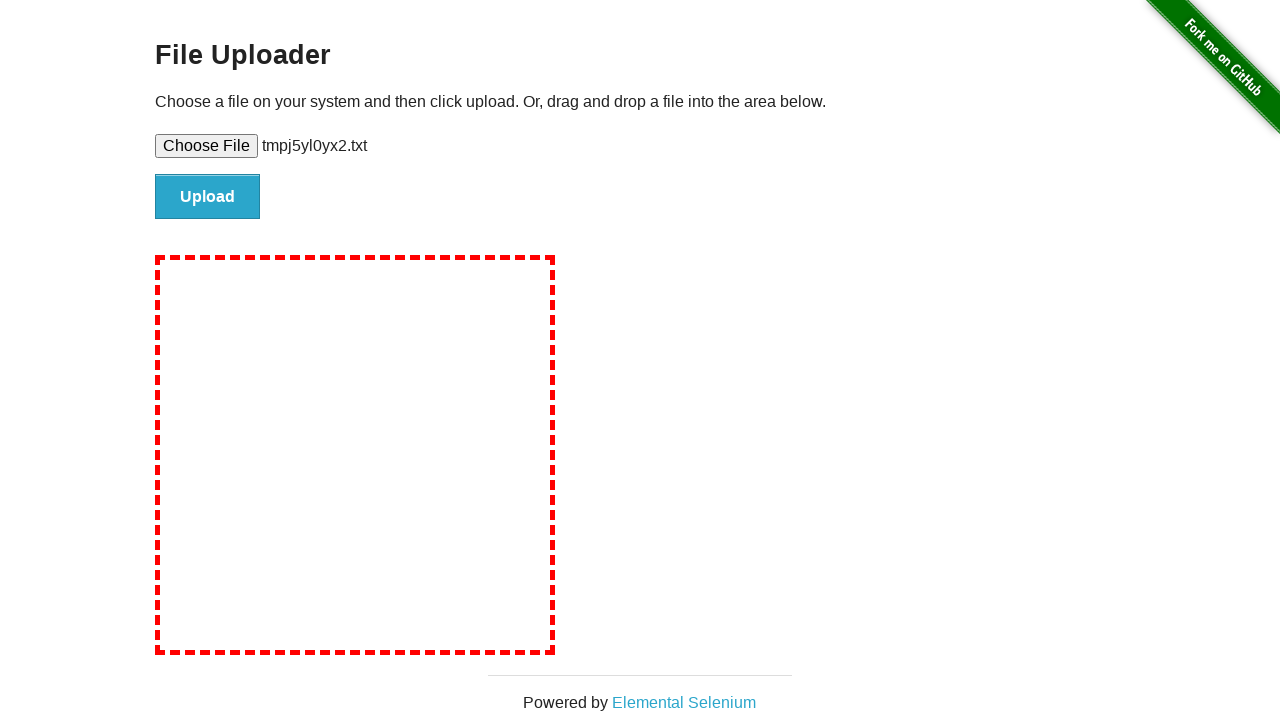

Clicked file submit button to upload at (208, 197) on #file-submit
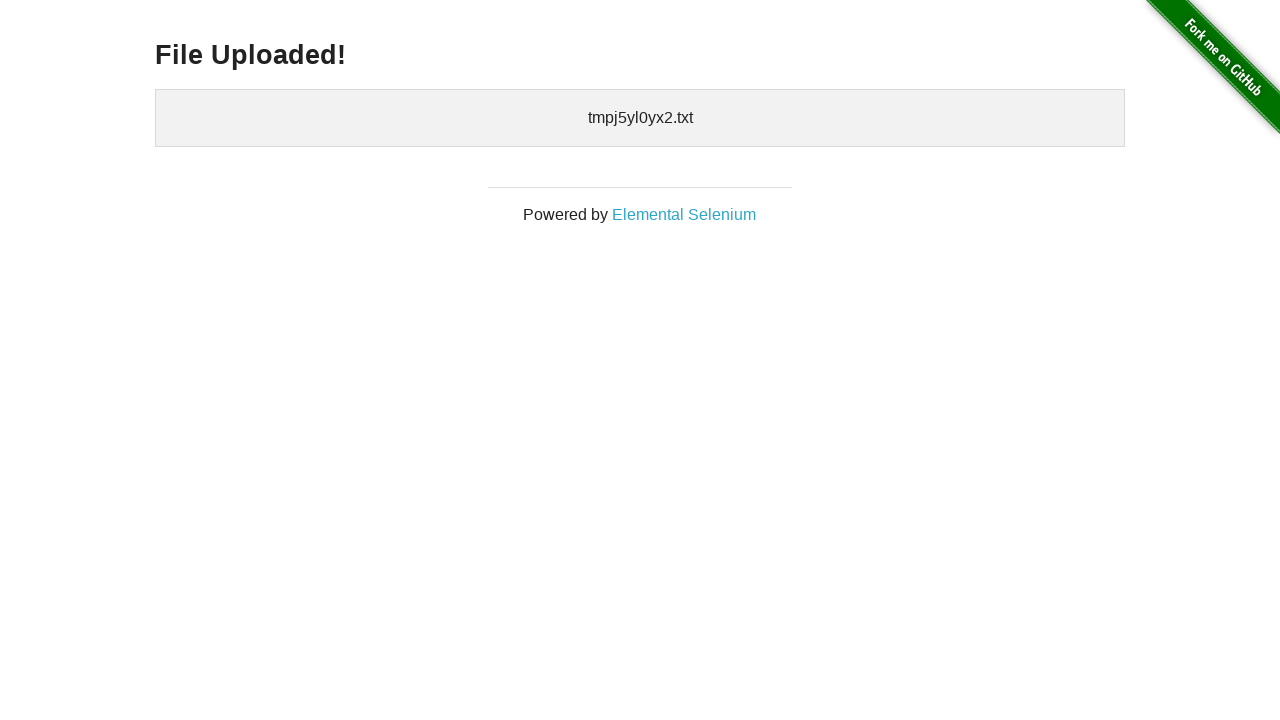

Upload confirmation appeared showing file was successfully uploaded
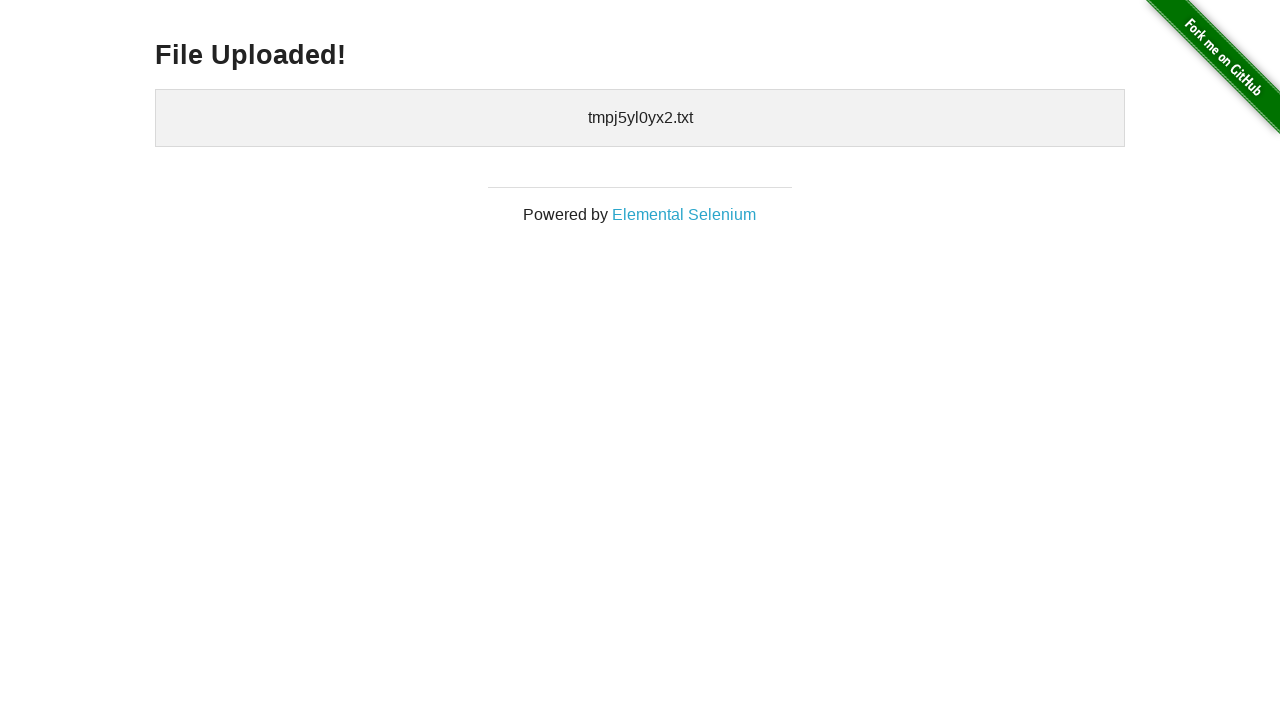

Cleaned up temporary test file
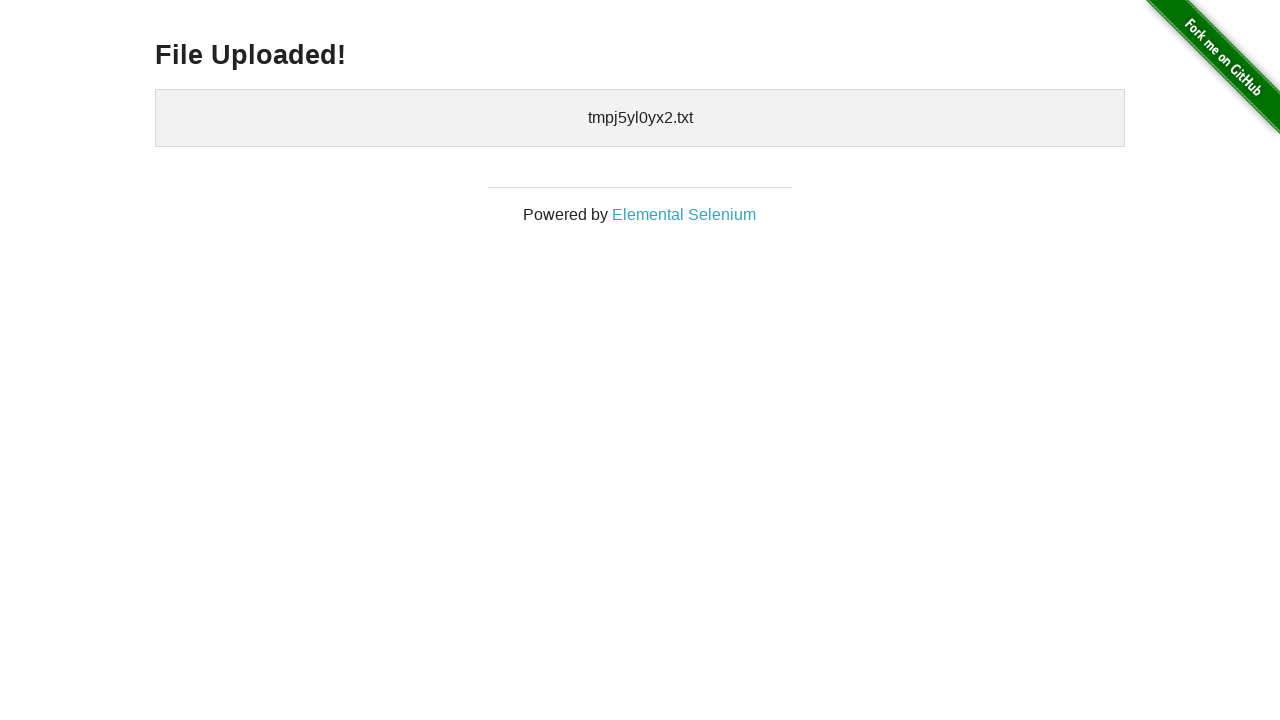

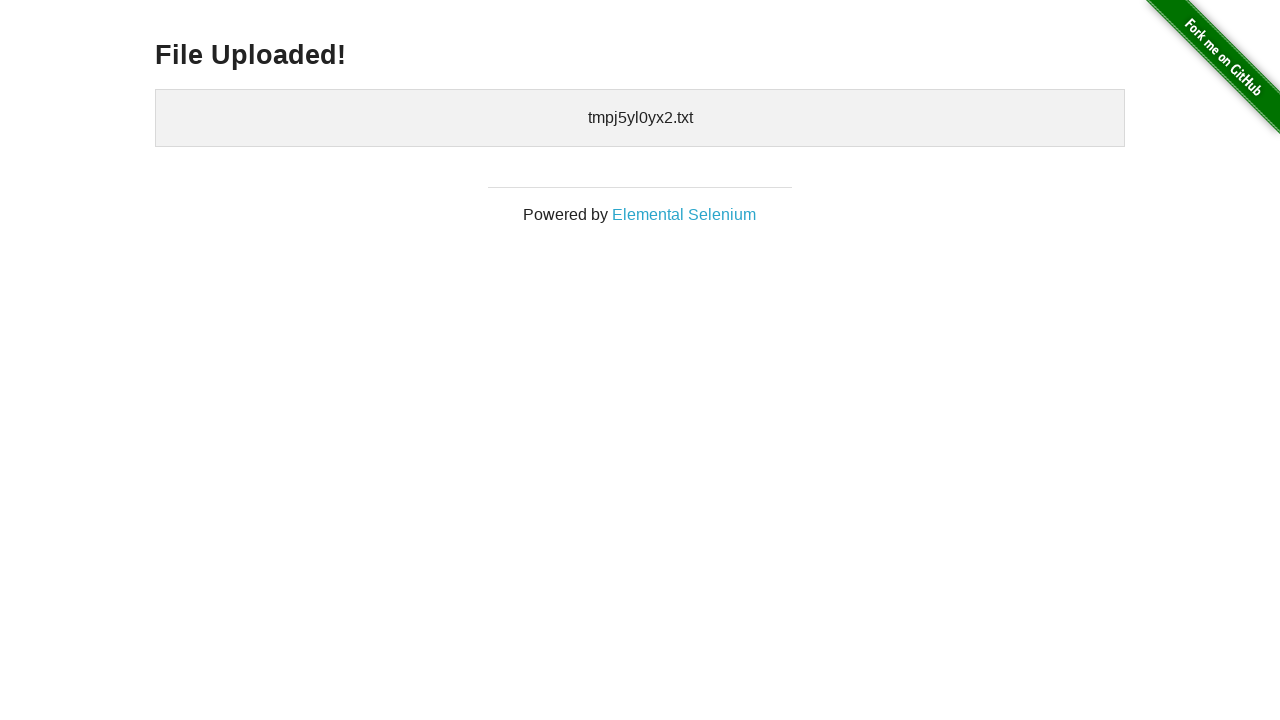